Verifies text and attributes on the NextBaseCRM login page, including the "Remember me" label text and "Forgot password" link text and href attribute

Starting URL: https://login1.nextbasecrm.com/

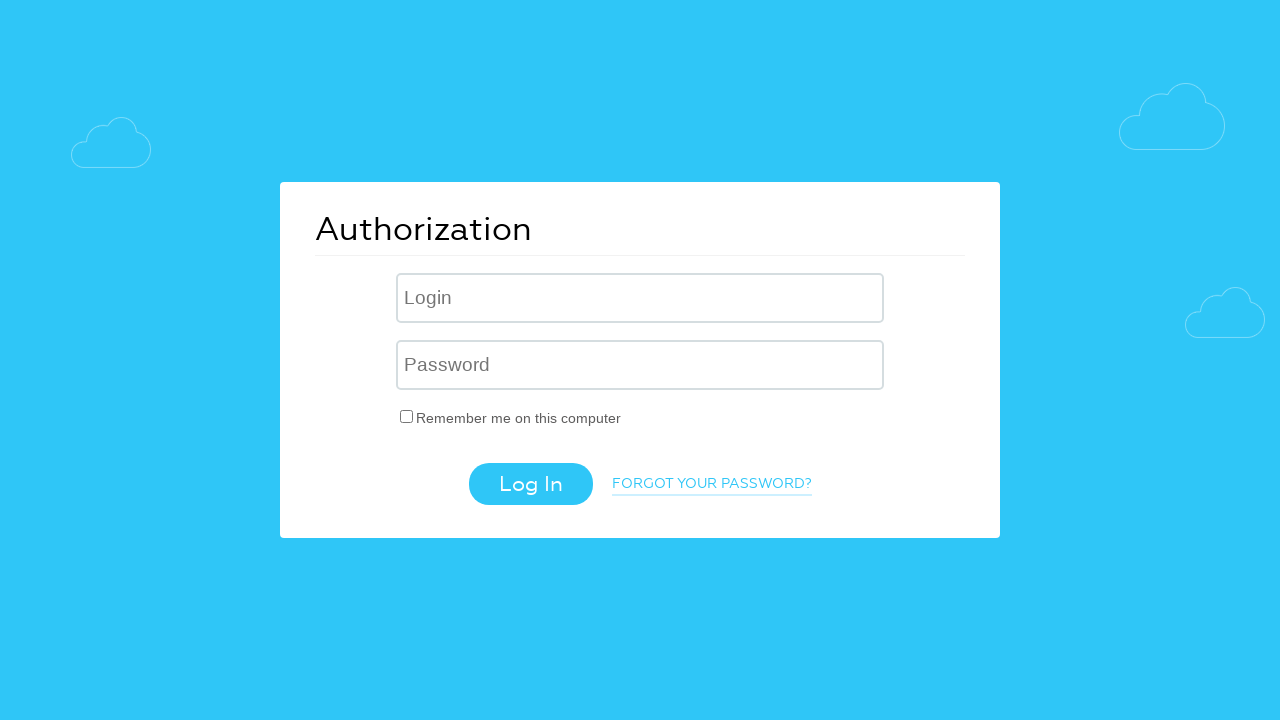

Retrieved 'Remember me' label text content
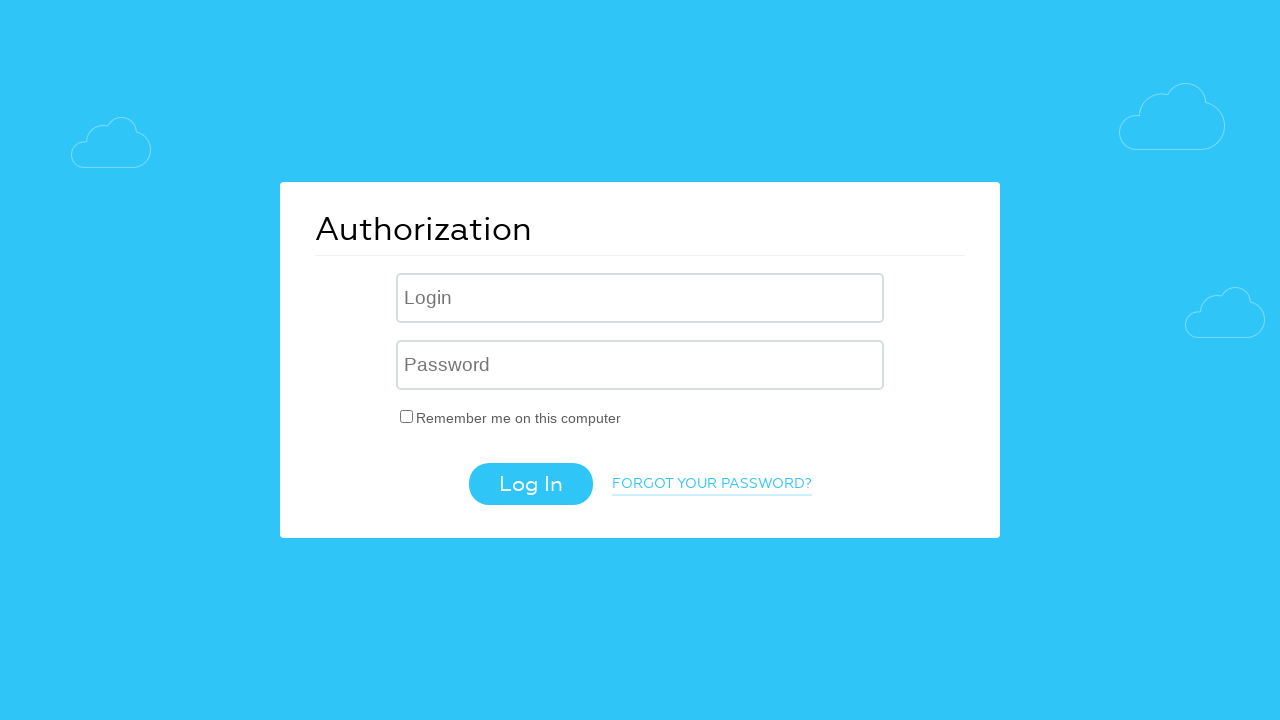

Verified 'Remember me' label text matches expected value: 'Remember me on this computer'
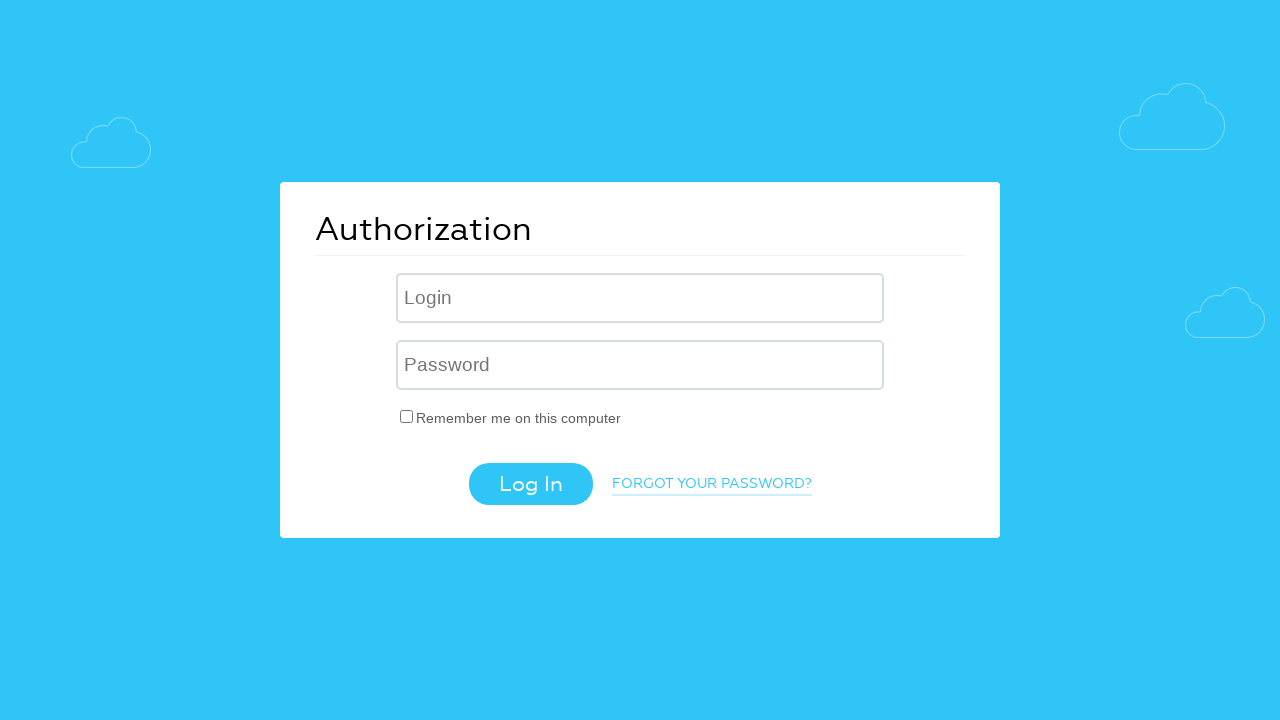

Retrieved 'Forgot password' link text content
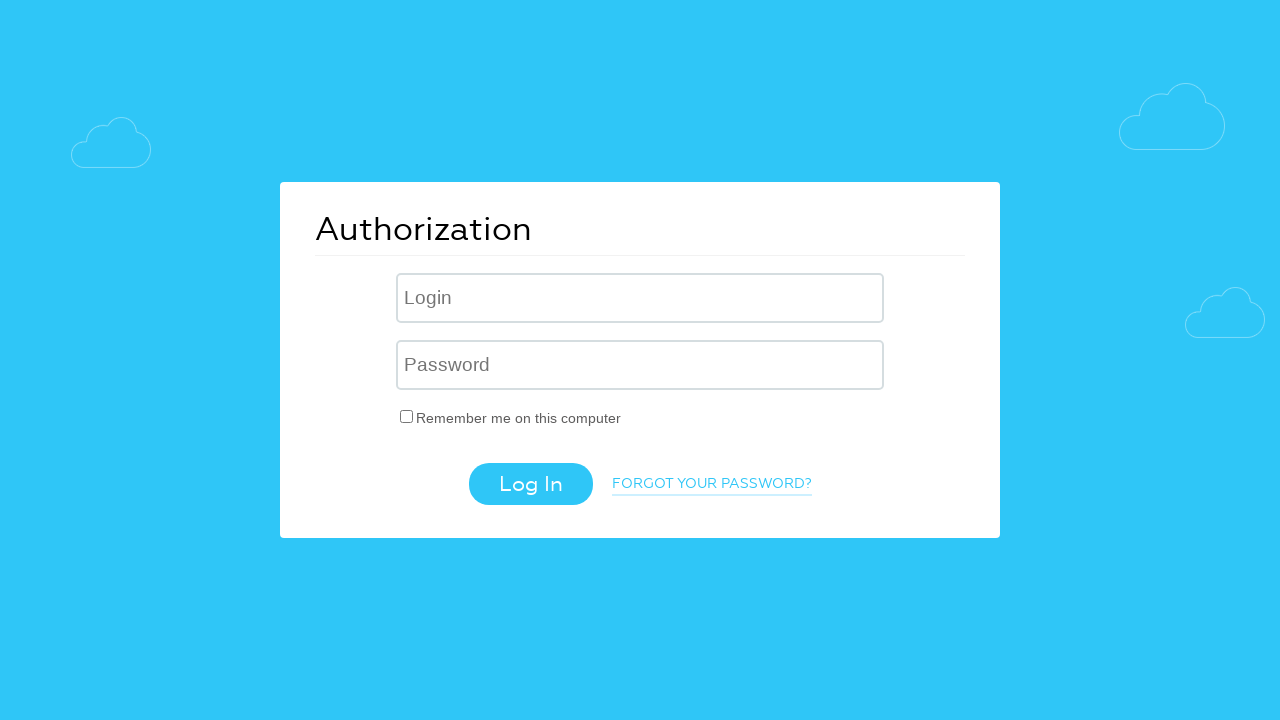

Verified 'Forgot password' link text matches expected value: 'Forgot your password?'
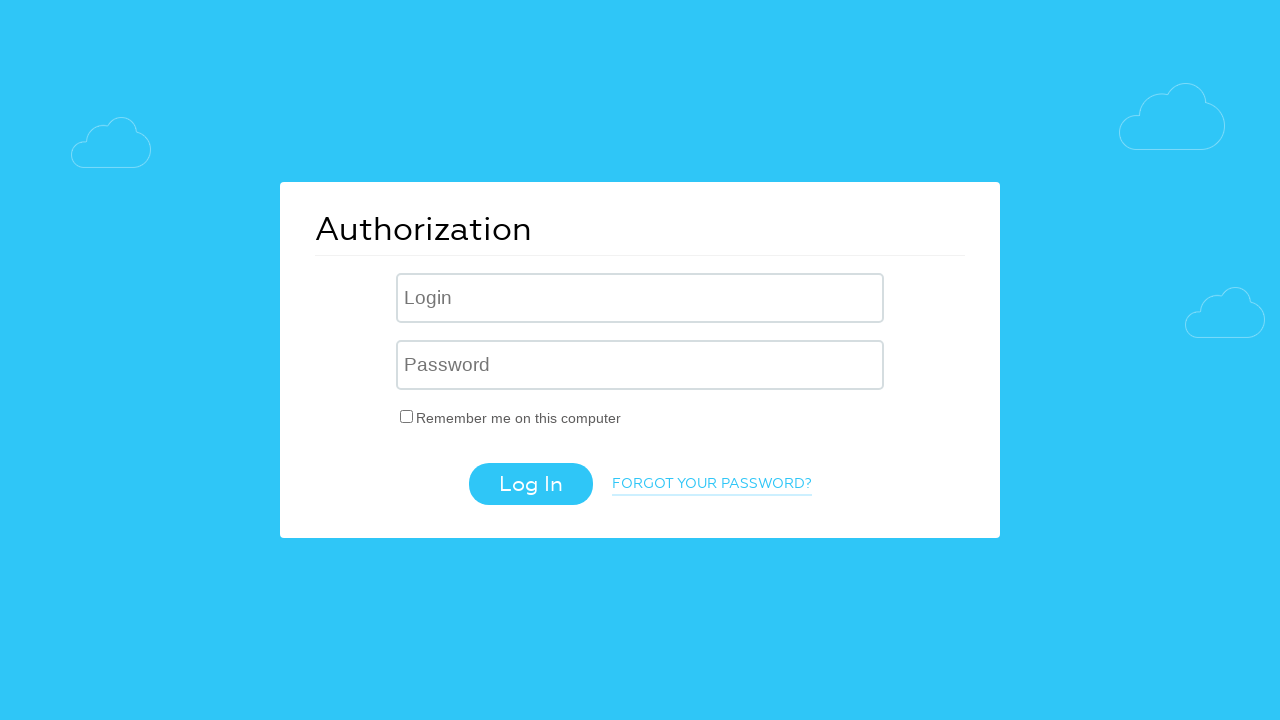

Retrieved 'Forgot password' link href attribute value
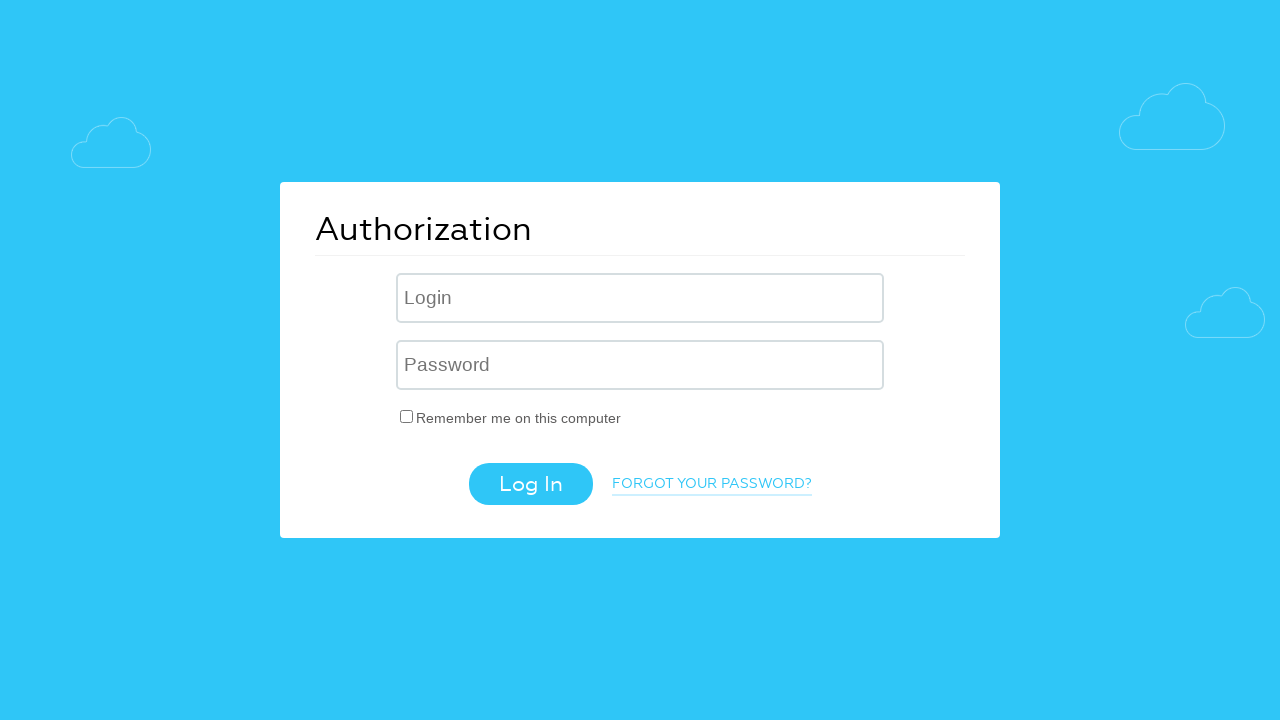

Verified 'Forgot password' link href attribute contains 'forgot_password=yes'
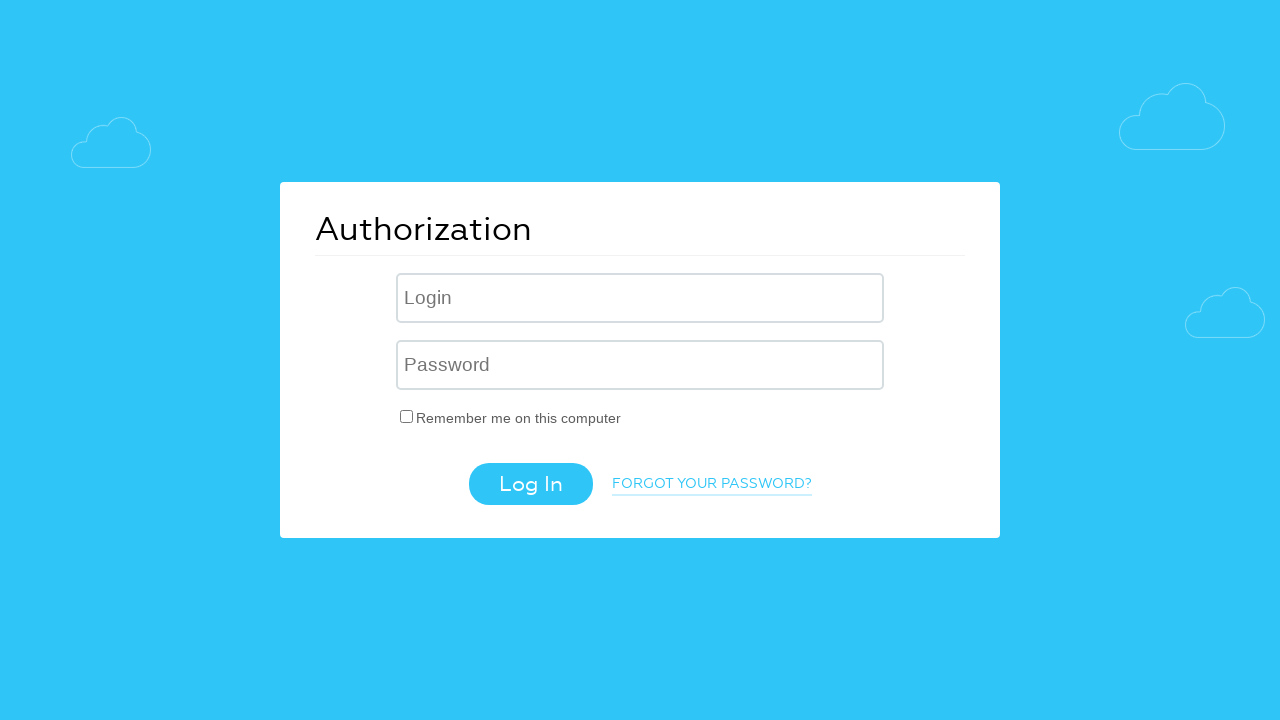

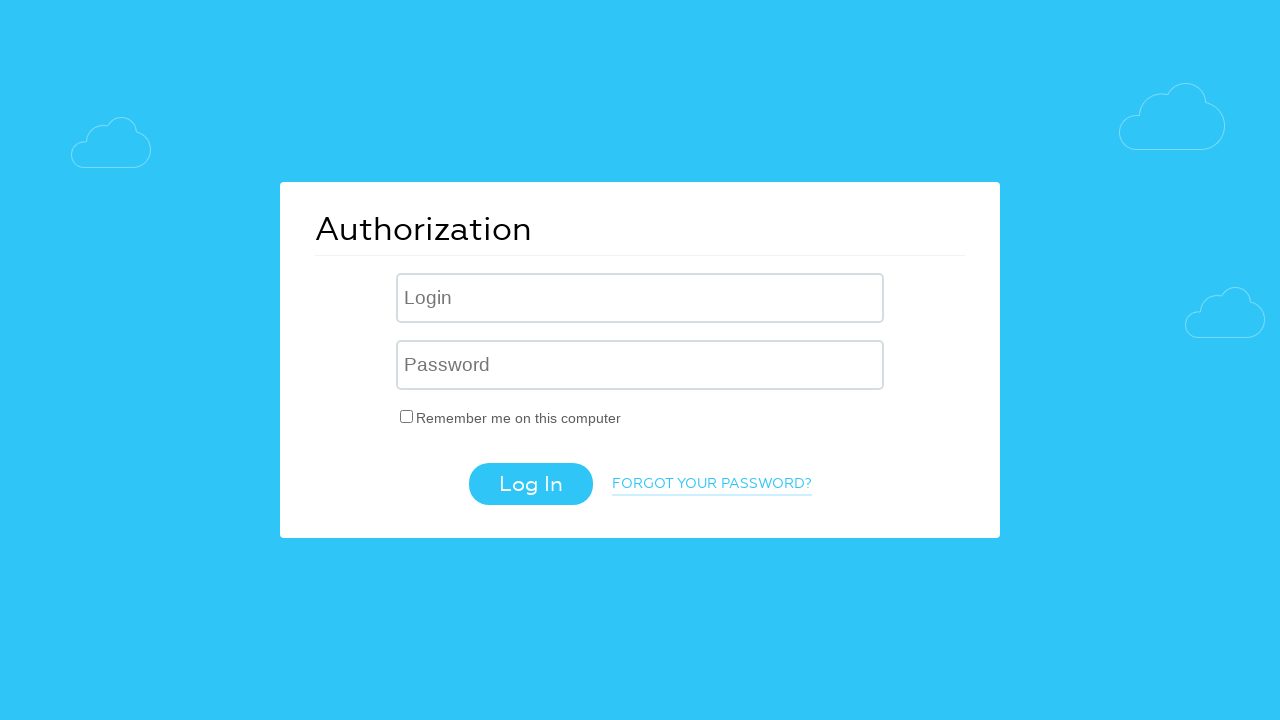